Tests filtering to display active items and using the browser back button to navigate filters

Starting URL: https://demo.playwright.dev/todomvc

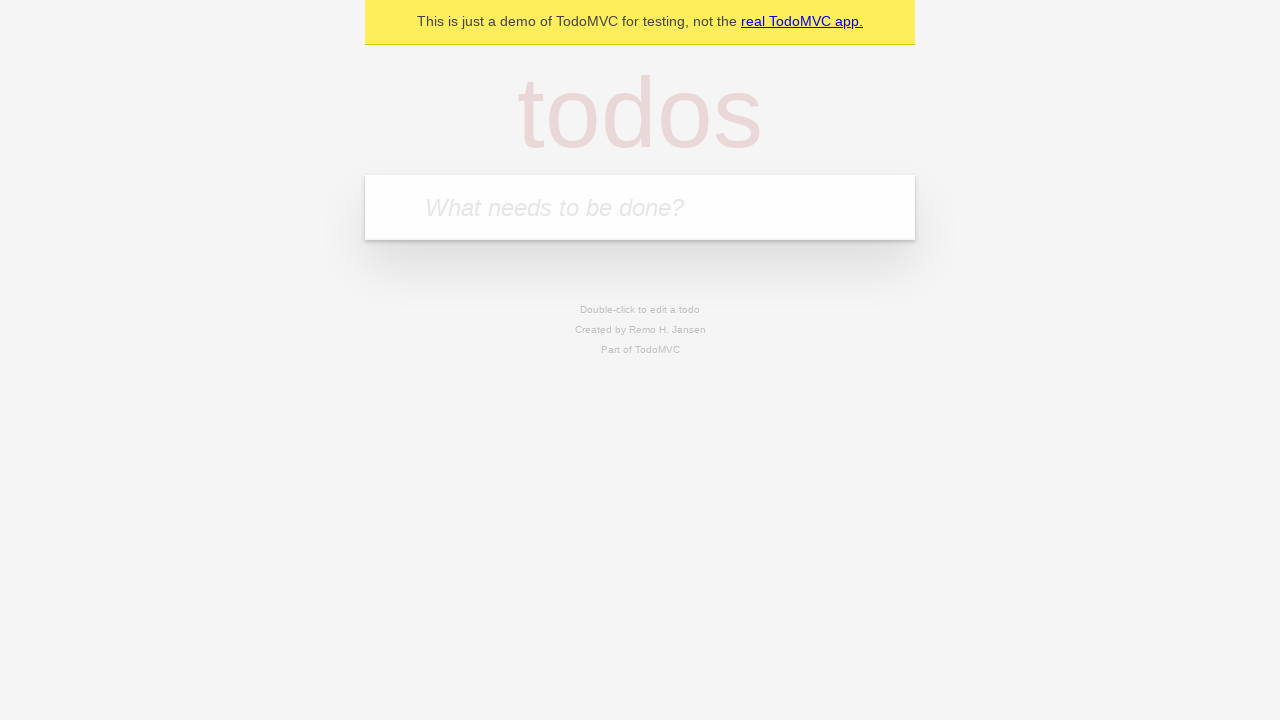

Filled todo input with 'buy some cheese' on internal:attr=[placeholder="What needs to be done?"i]
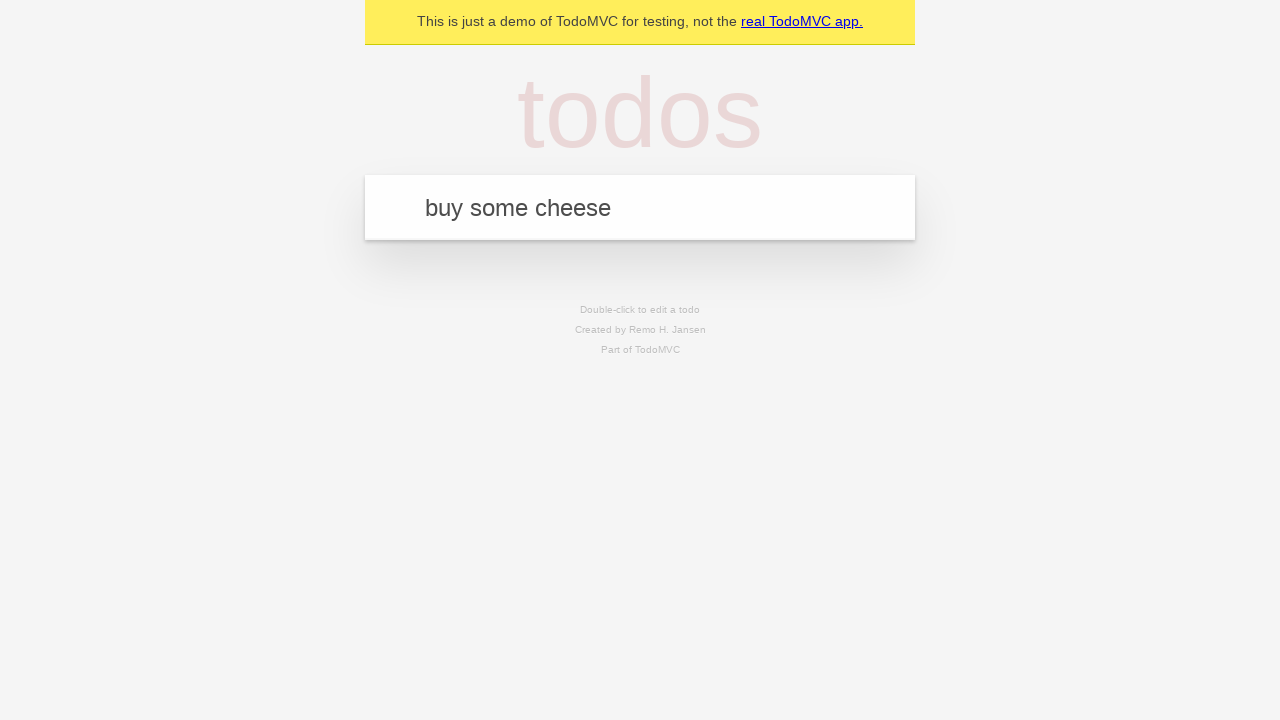

Pressed Enter to add todo 'buy some cheese' on internal:attr=[placeholder="What needs to be done?"i]
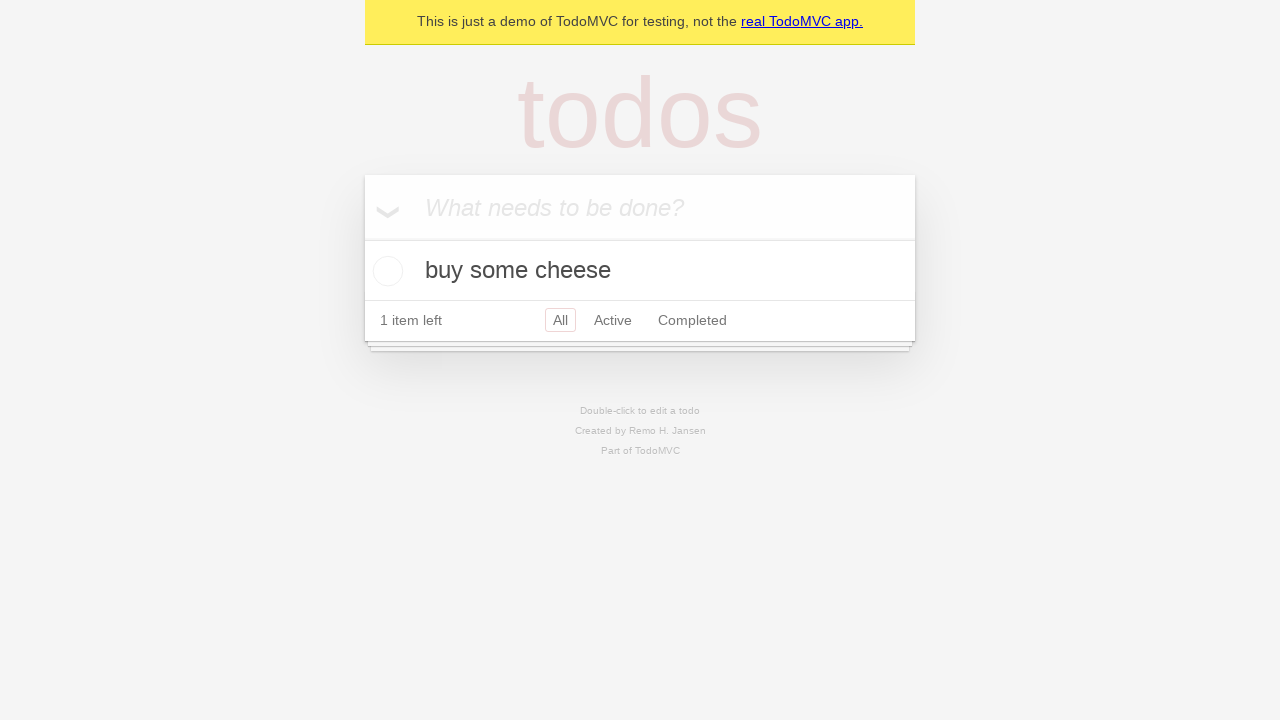

Filled todo input with 'feed the cat' on internal:attr=[placeholder="What needs to be done?"i]
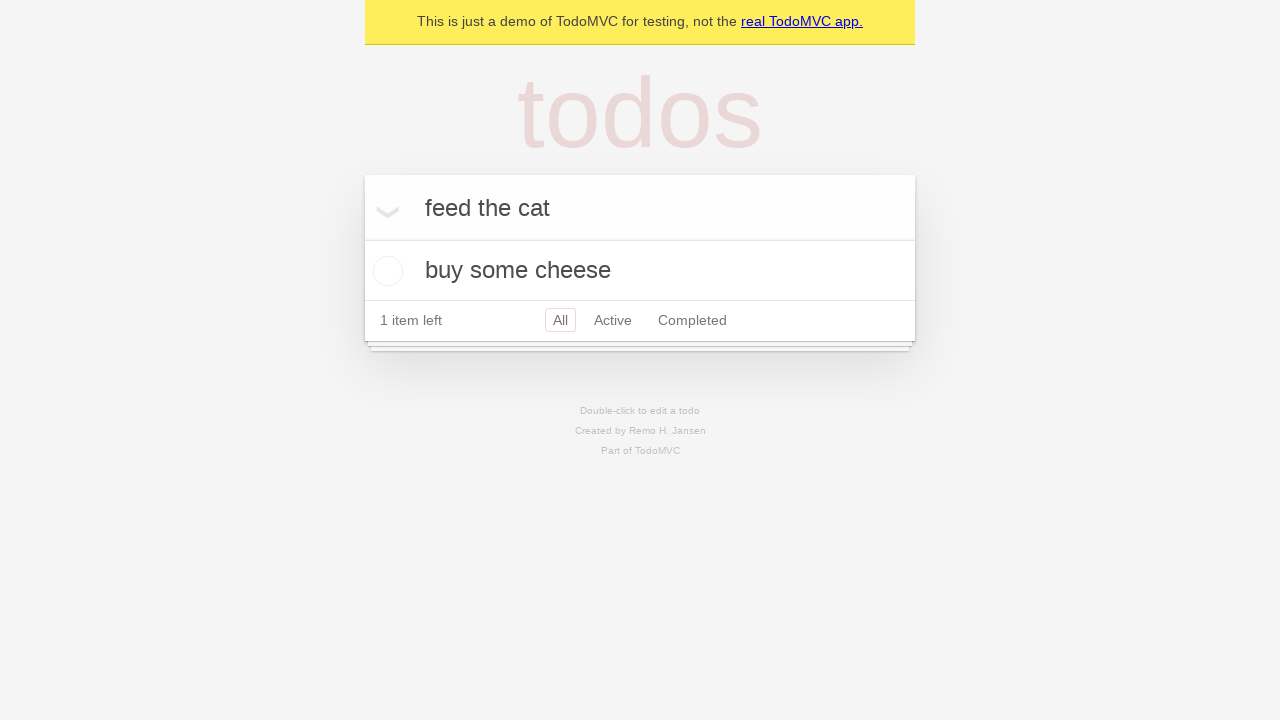

Pressed Enter to add todo 'feed the cat' on internal:attr=[placeholder="What needs to be done?"i]
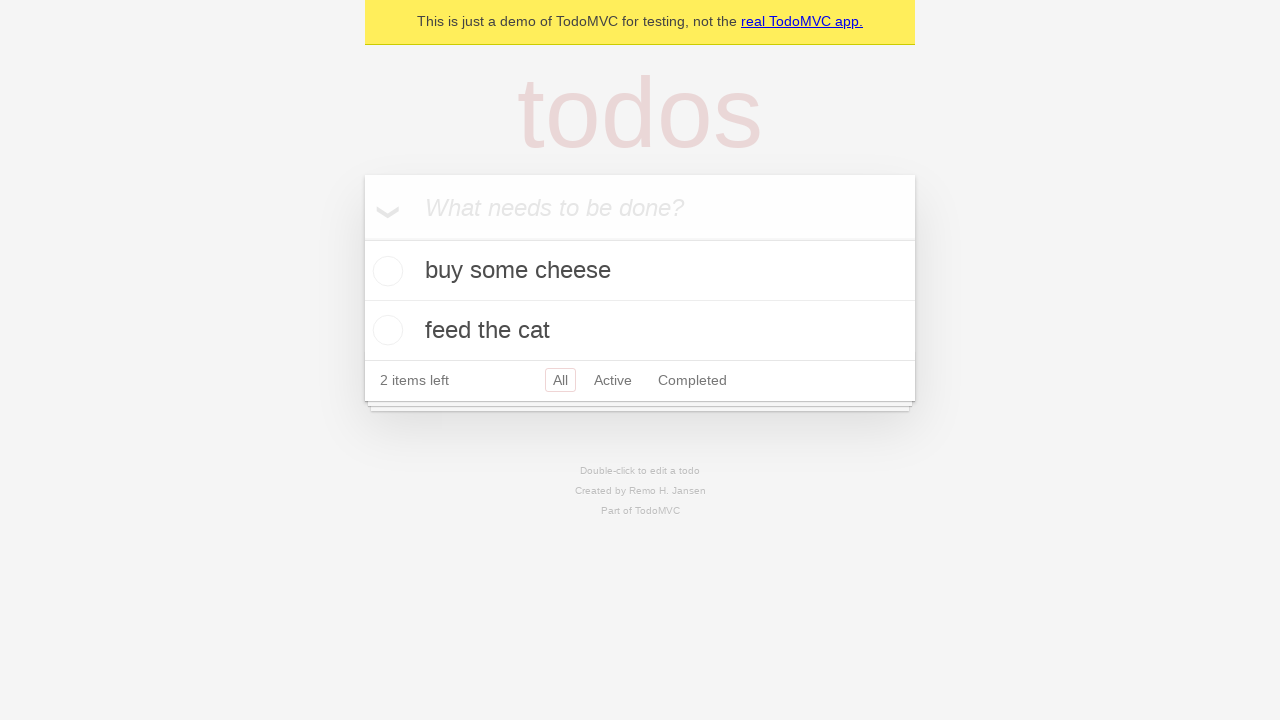

Filled todo input with 'book a doctors appointment' on internal:attr=[placeholder="What needs to be done?"i]
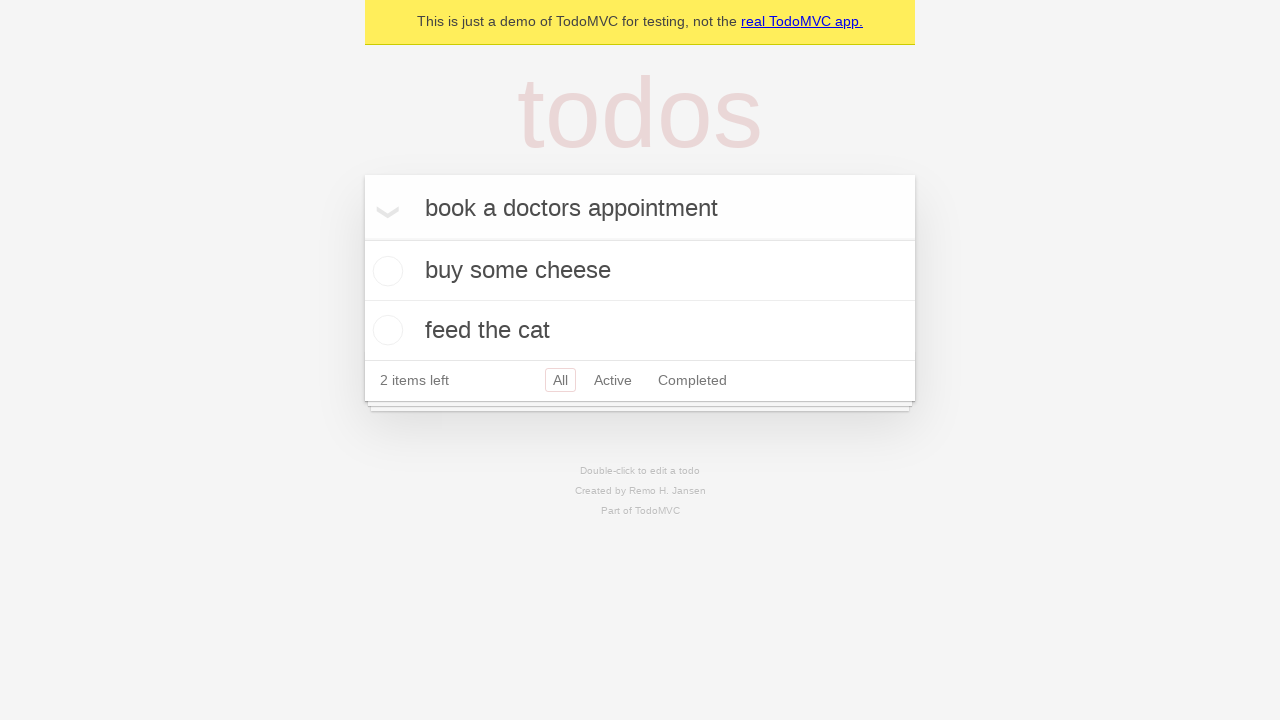

Pressed Enter to add todo 'book a doctors appointment' on internal:attr=[placeholder="What needs to be done?"i]
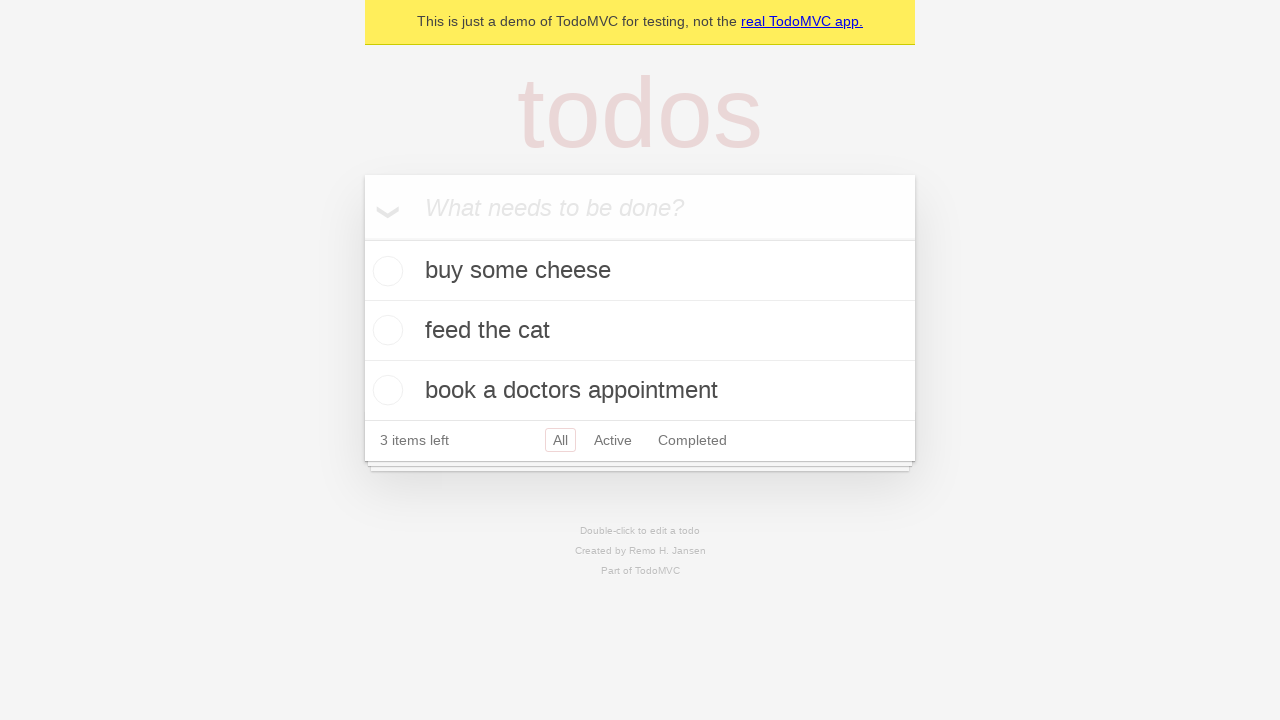

Checked the second todo item at (385, 330) on internal:testid=[data-testid="todo-item"s] >> nth=1 >> internal:role=checkbox
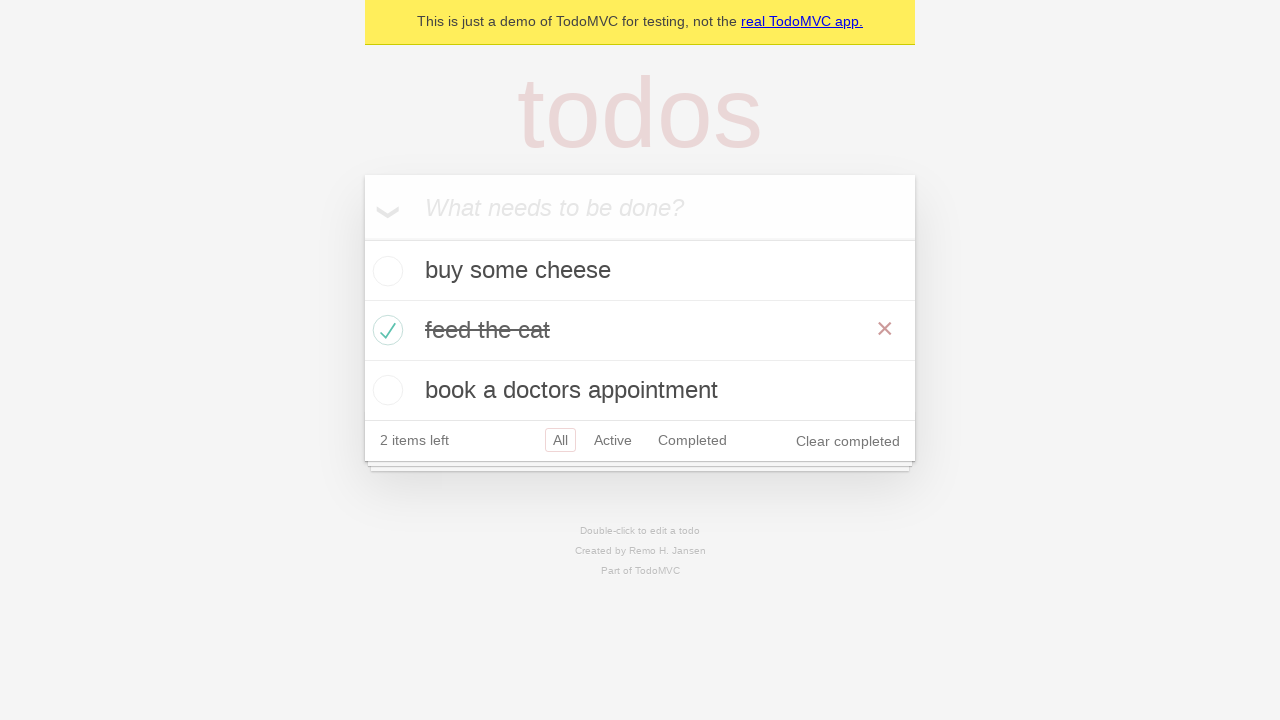

Clicked 'All' filter link at (560, 440) on internal:role=link[name="All"i]
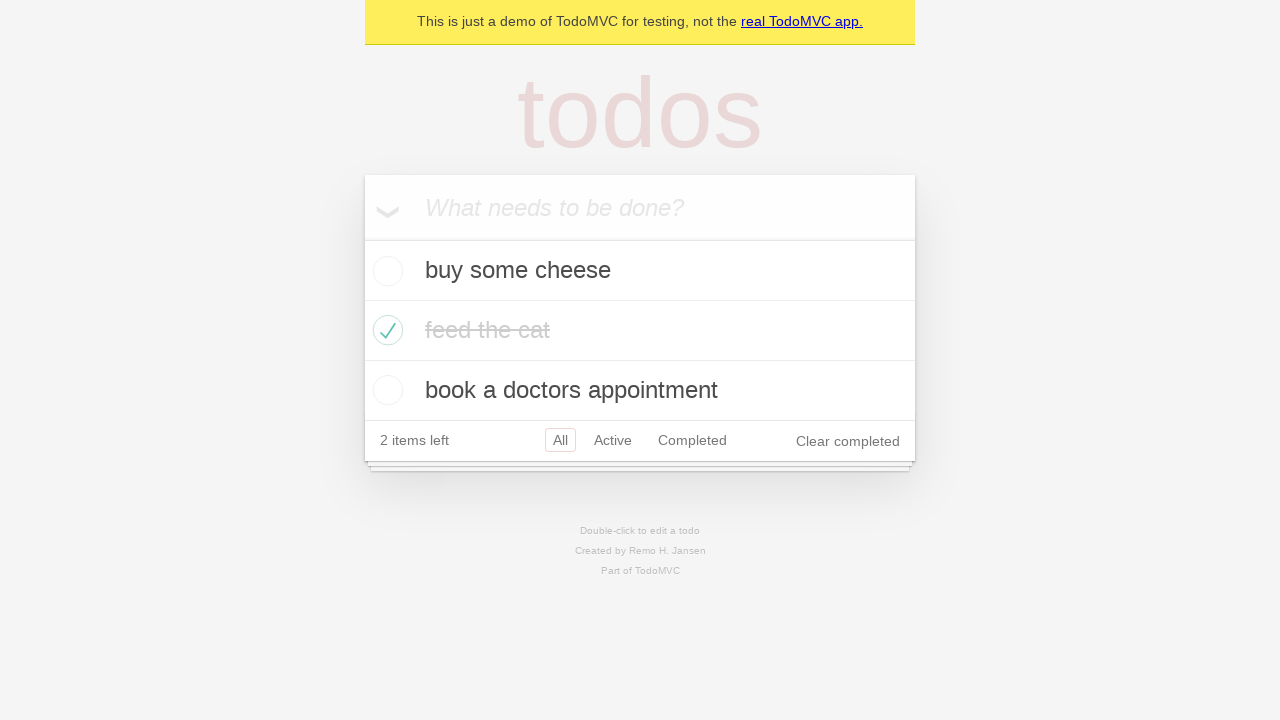

Clicked 'Active' filter link at (613, 440) on internal:role=link[name="Active"i]
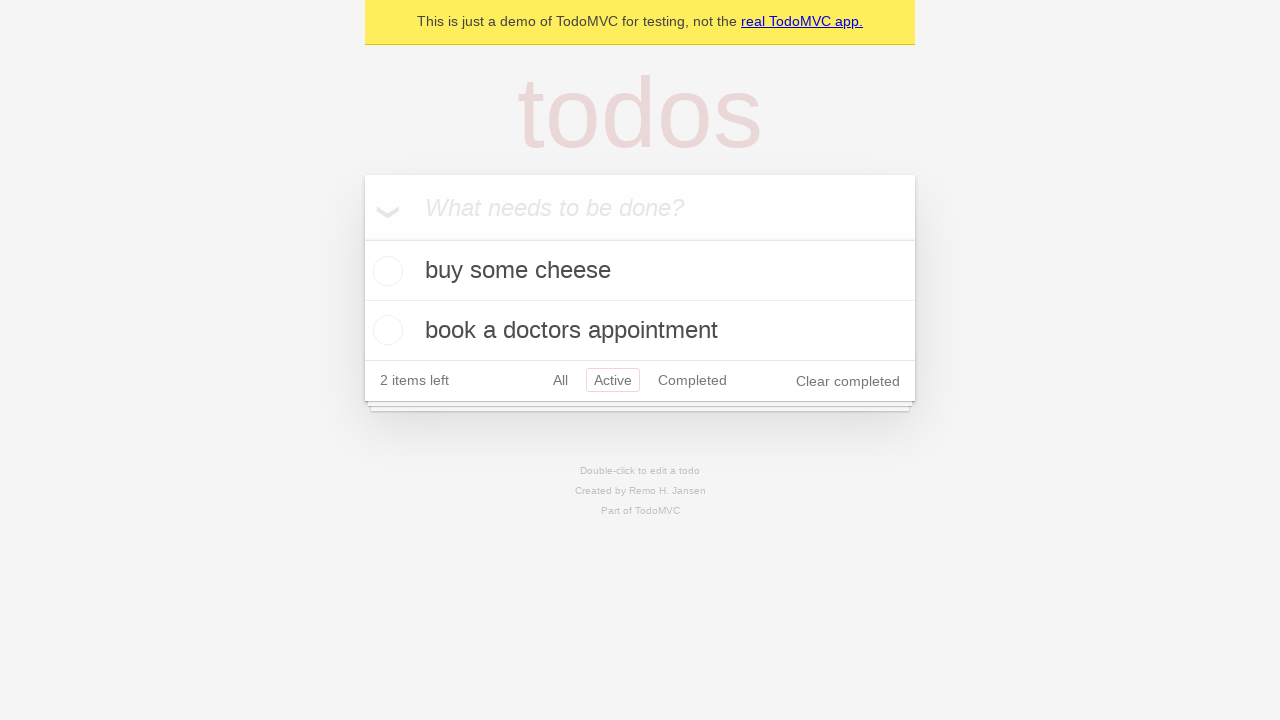

Clicked 'Completed' filter link at (692, 380) on internal:role=link[name="Completed"i]
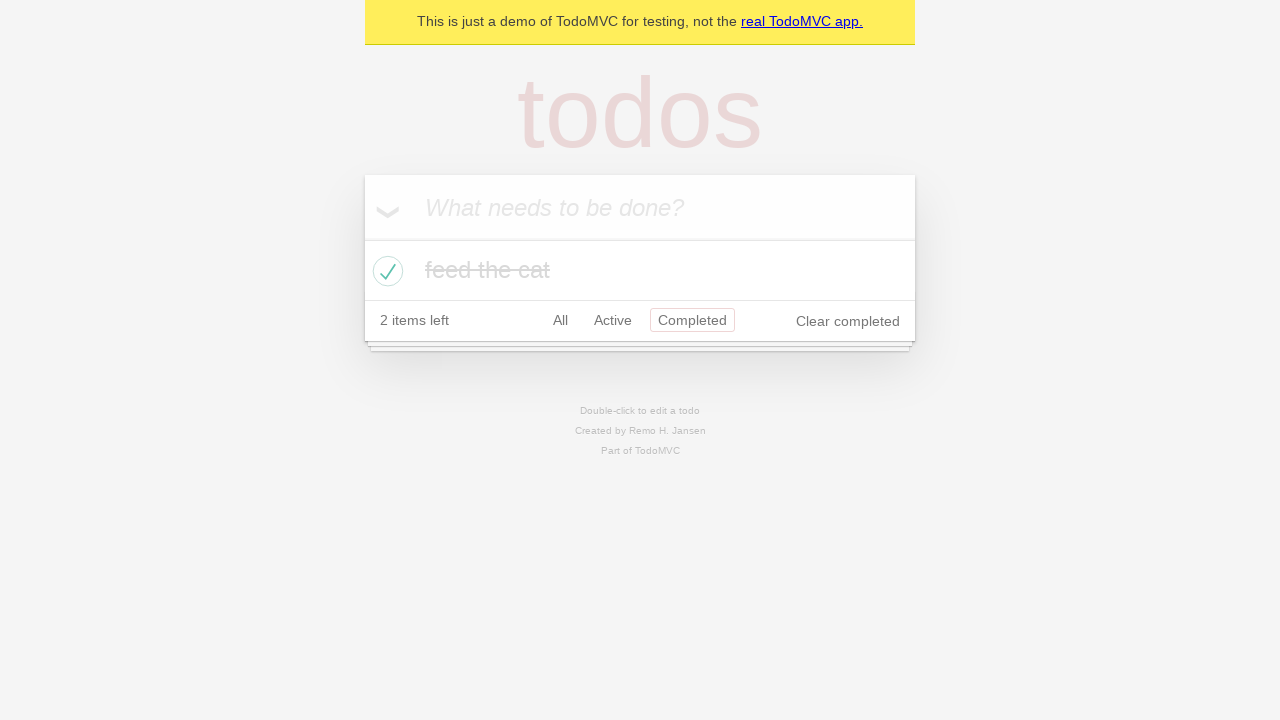

Navigated back to 'Active' filter using browser back button
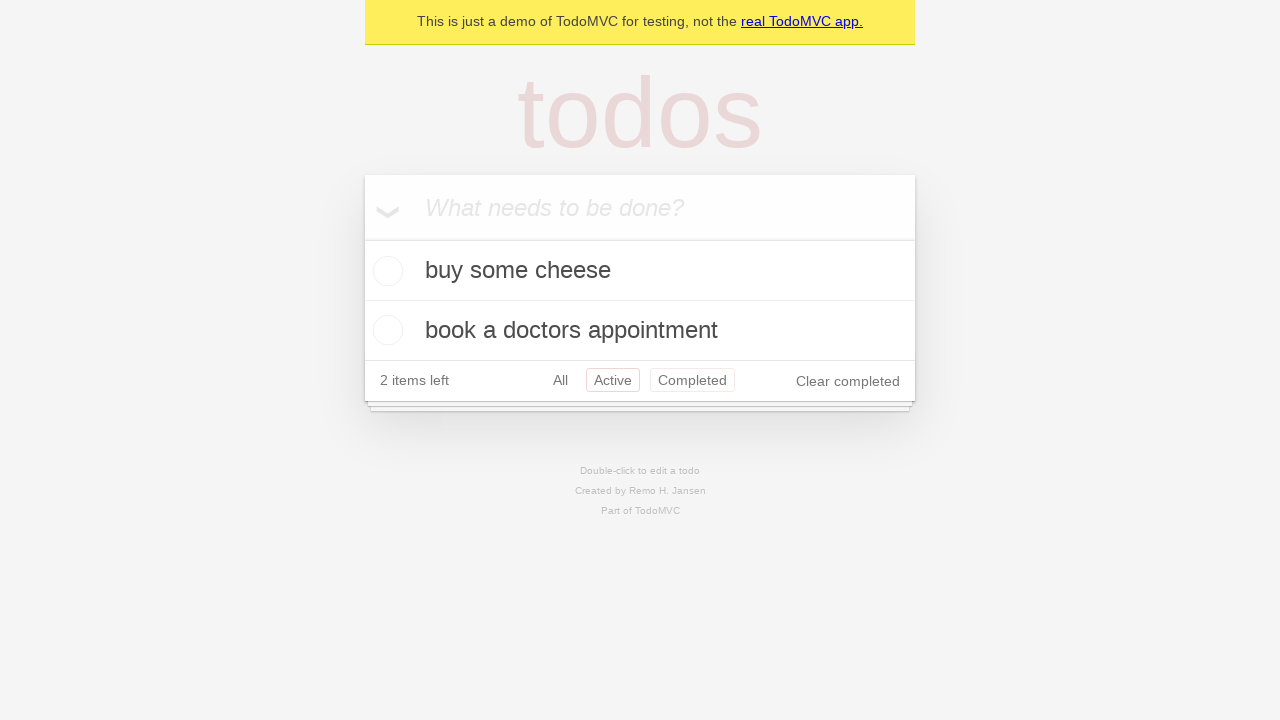

Navigated back to 'All' filter using browser back button
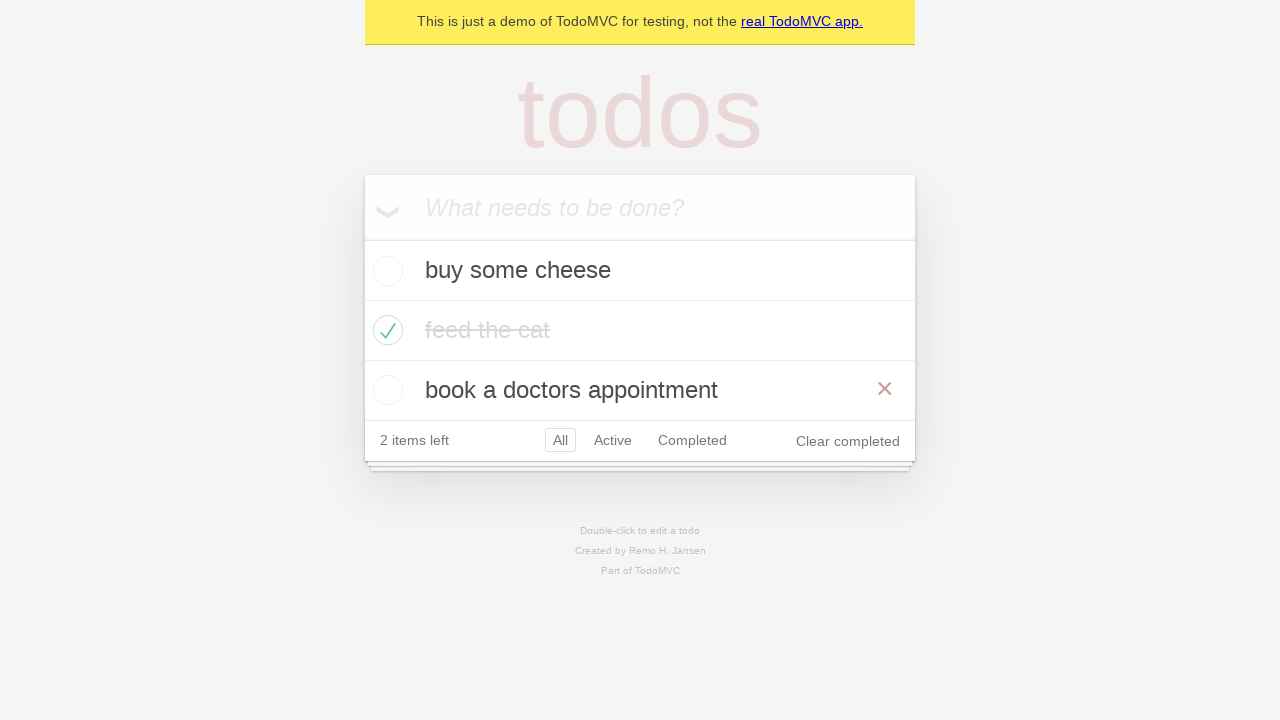

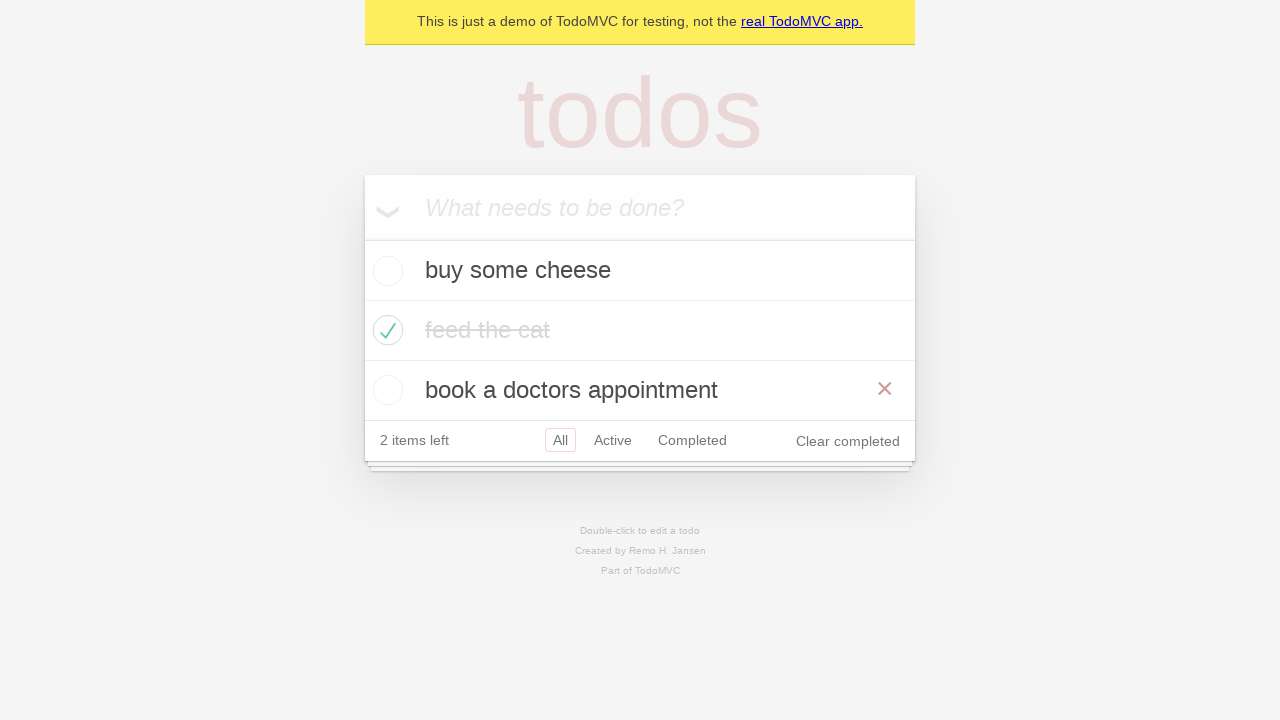